Tests a web form by filling a text input field with "Selenium" and clicking the submit button, then verifying the result message appears

Starting URL: https://www.selenium.dev/selenium/web/web-form.html

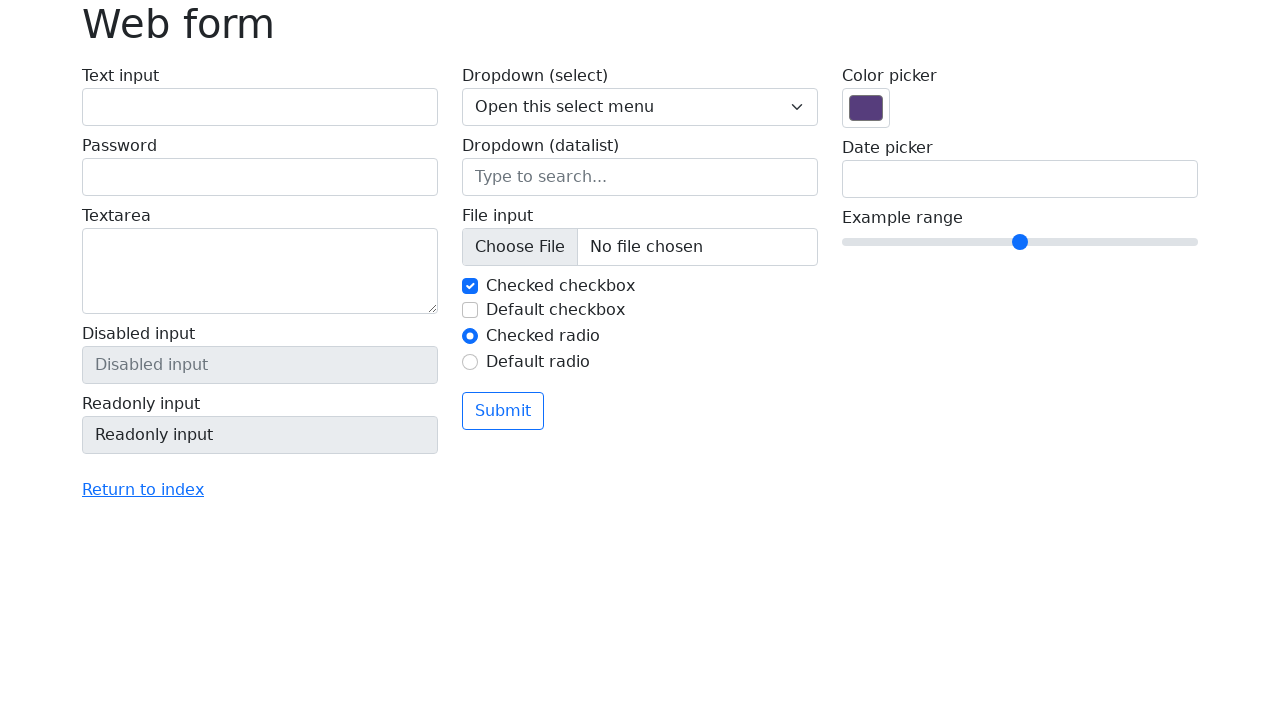

Filled text input field with 'Selenium' on input[name='my-text']
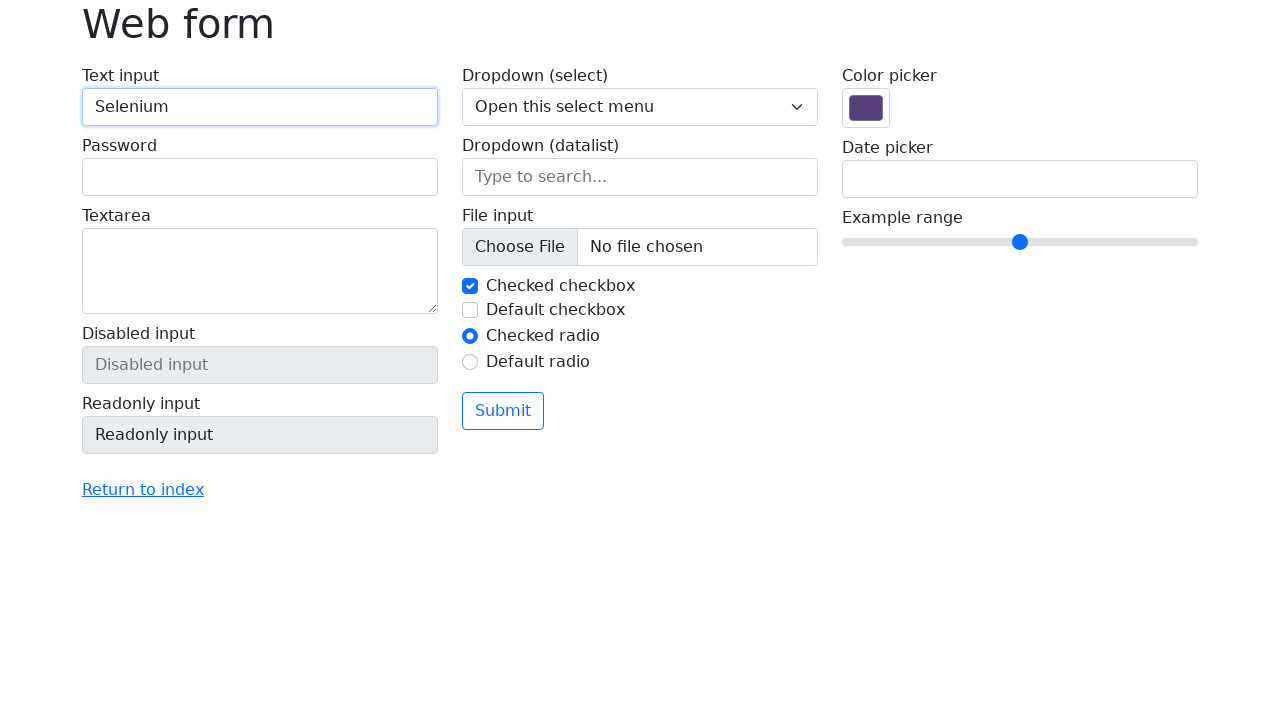

Clicked submit button at (503, 411) on button
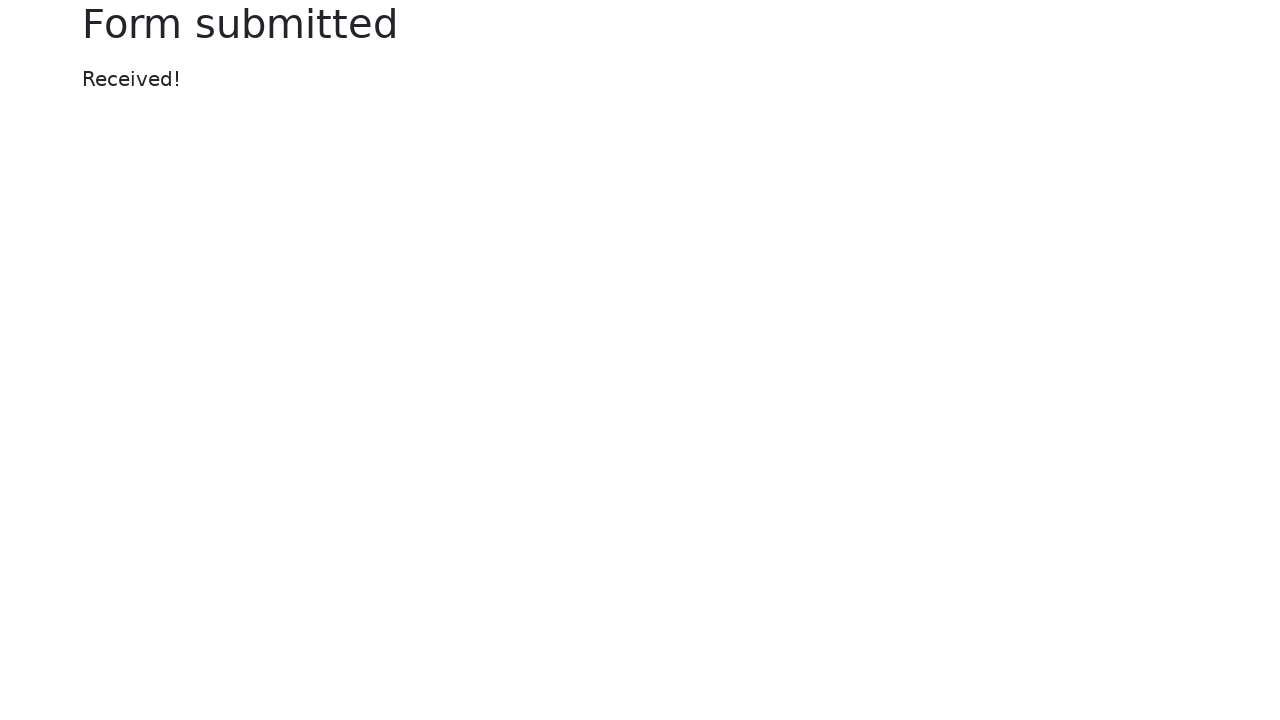

Result message element appeared on page
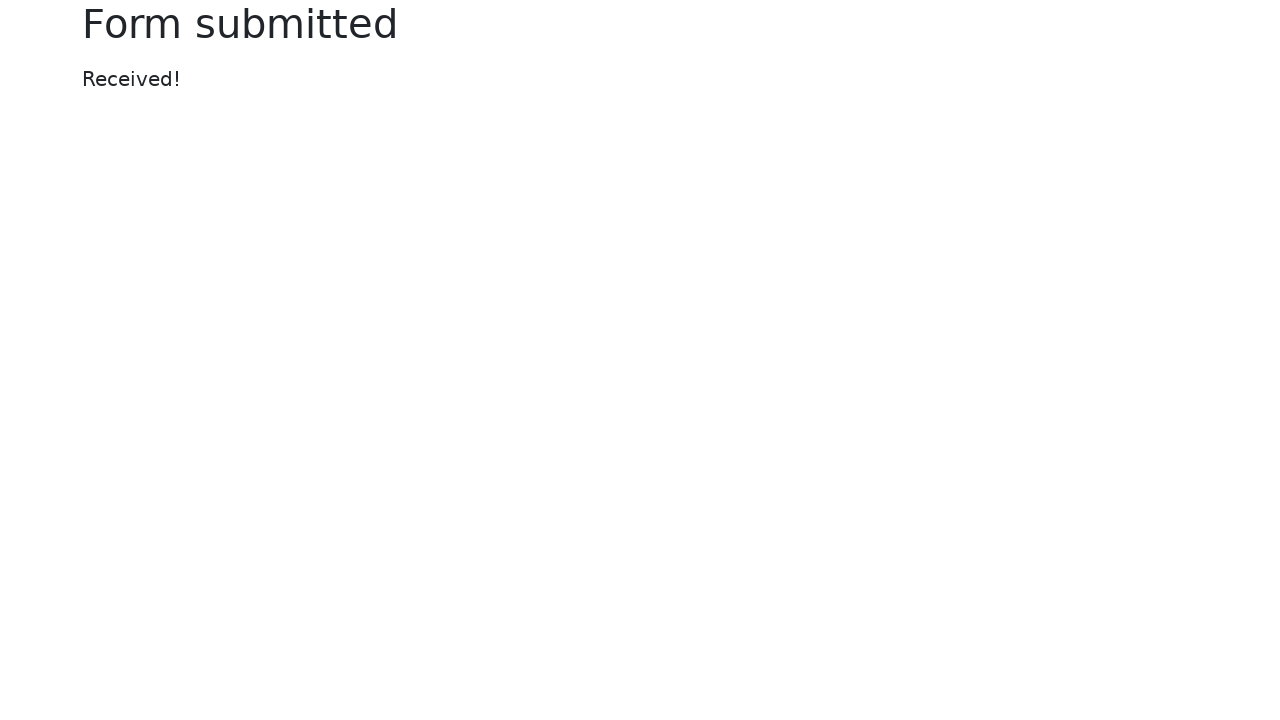

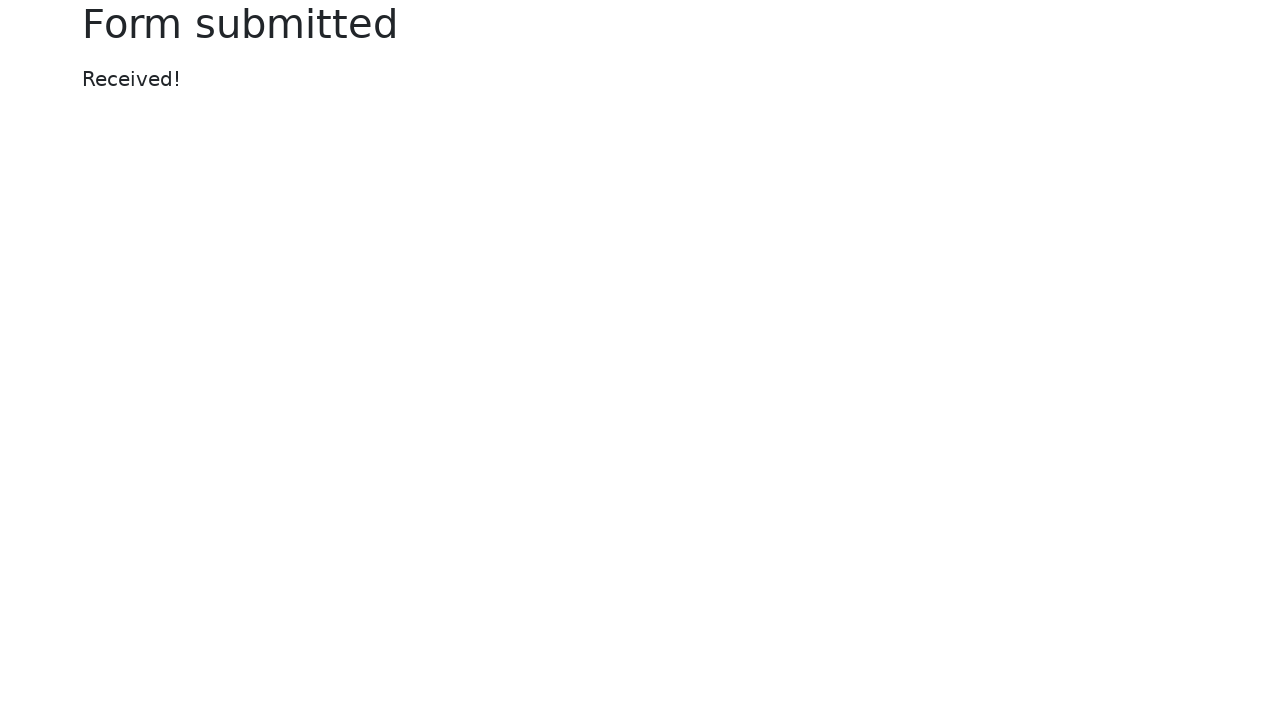